Tests iframe handling by switching to an iframe, verifying text content inside it, then switching back to the main frame to verify header text

Starting URL: https://practice.cydeo.com/iframe

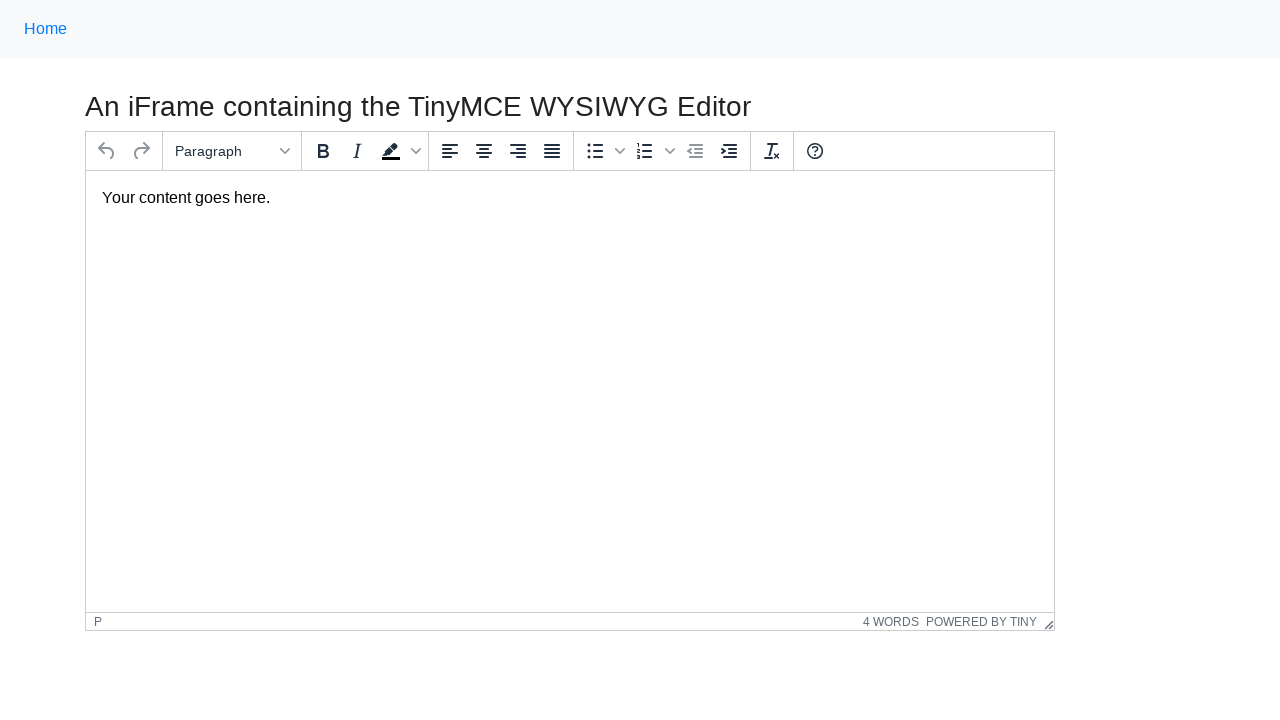

Navigated to iframe practice page
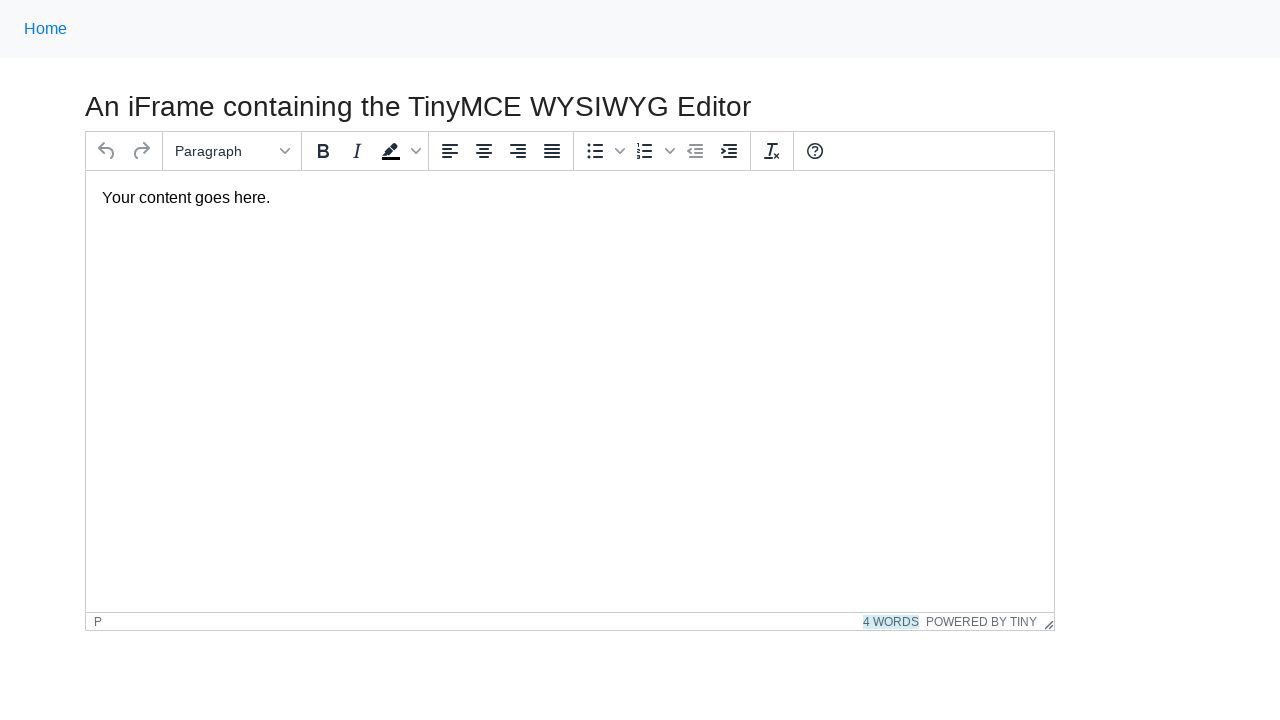

Located iframe with id 'mce_0_ifr'
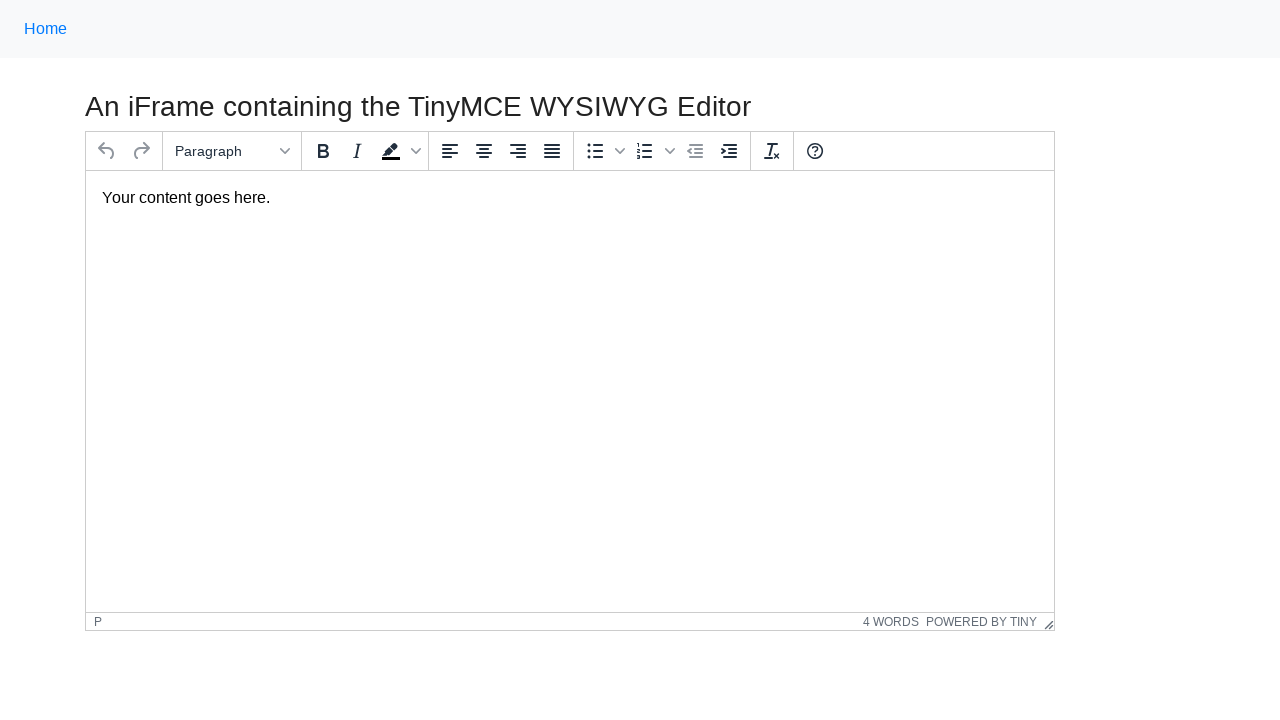

Located paragraph element inside iframe
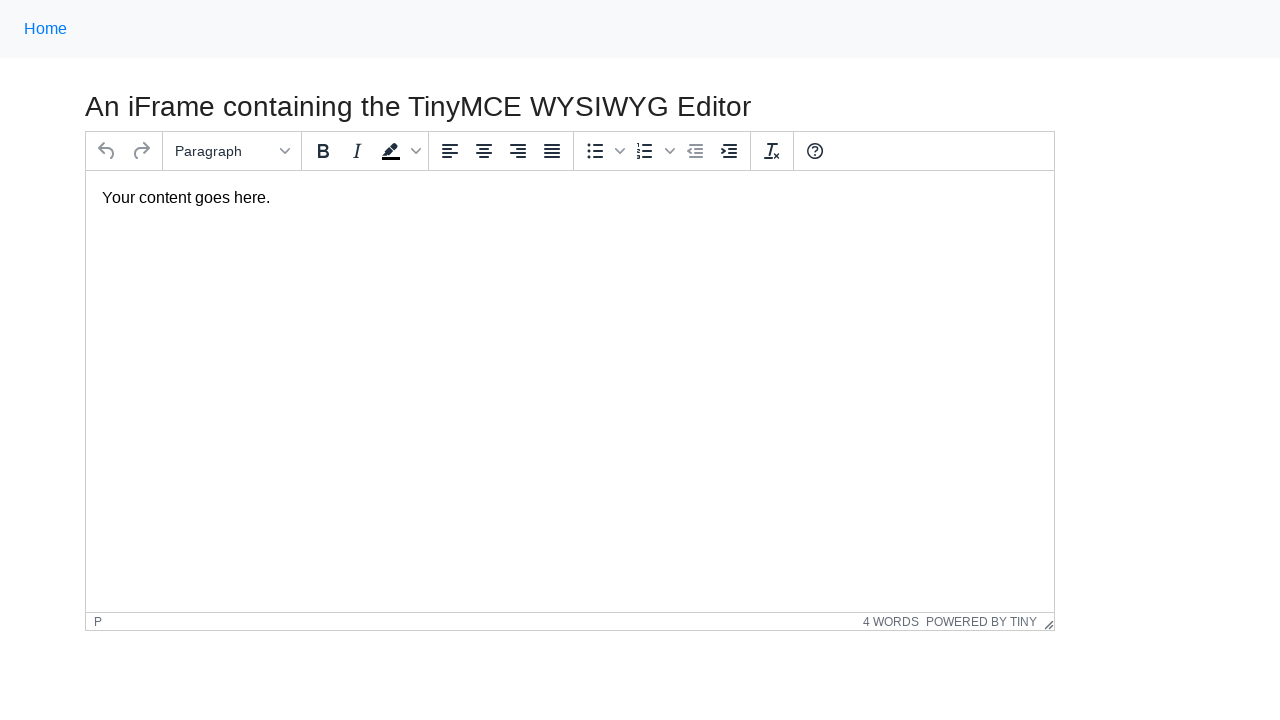

Verified iframe text content is 'Your content goes here.'
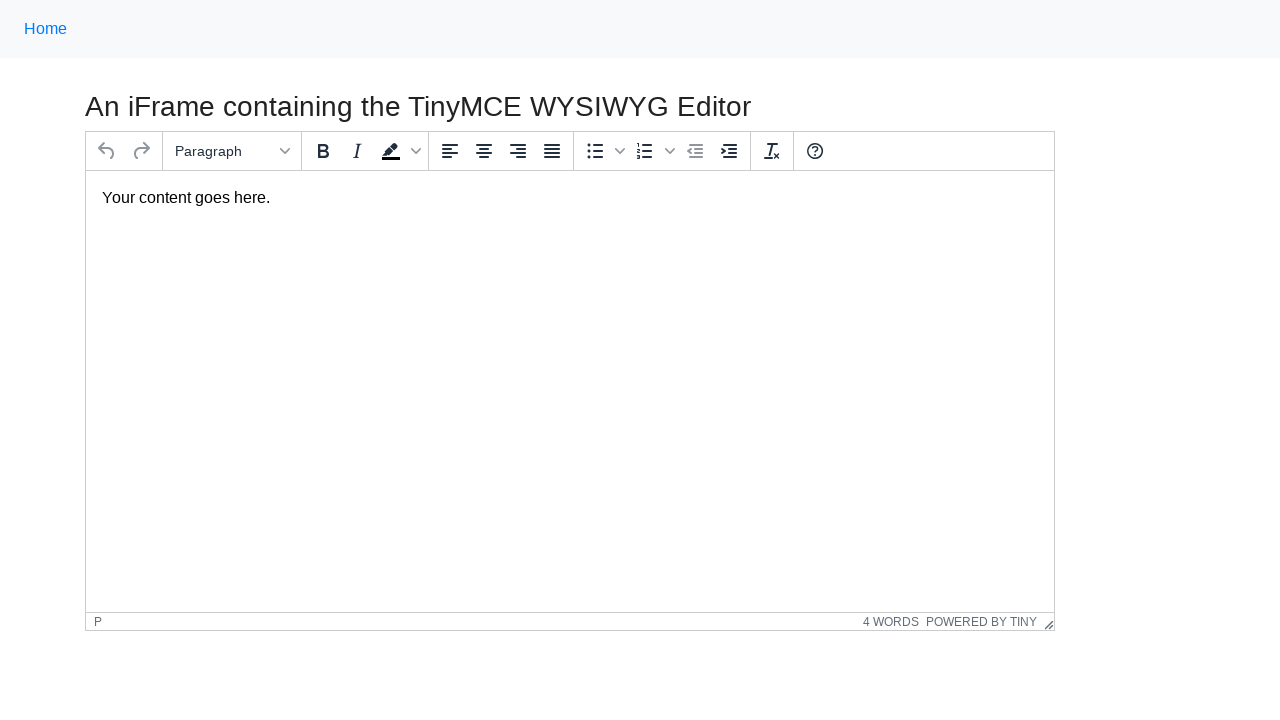

Located h3 header element in main frame
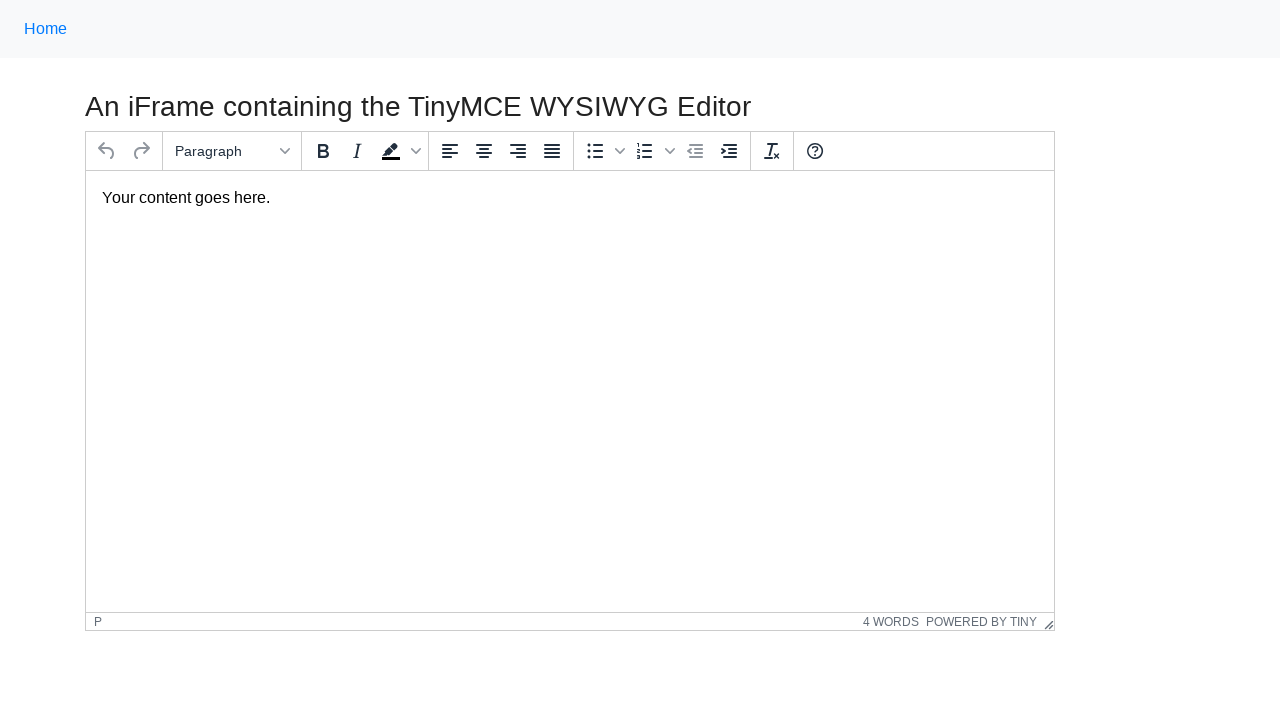

Verified header text is 'An iFrame containing the TinyMCE WYSIWYG Editor'
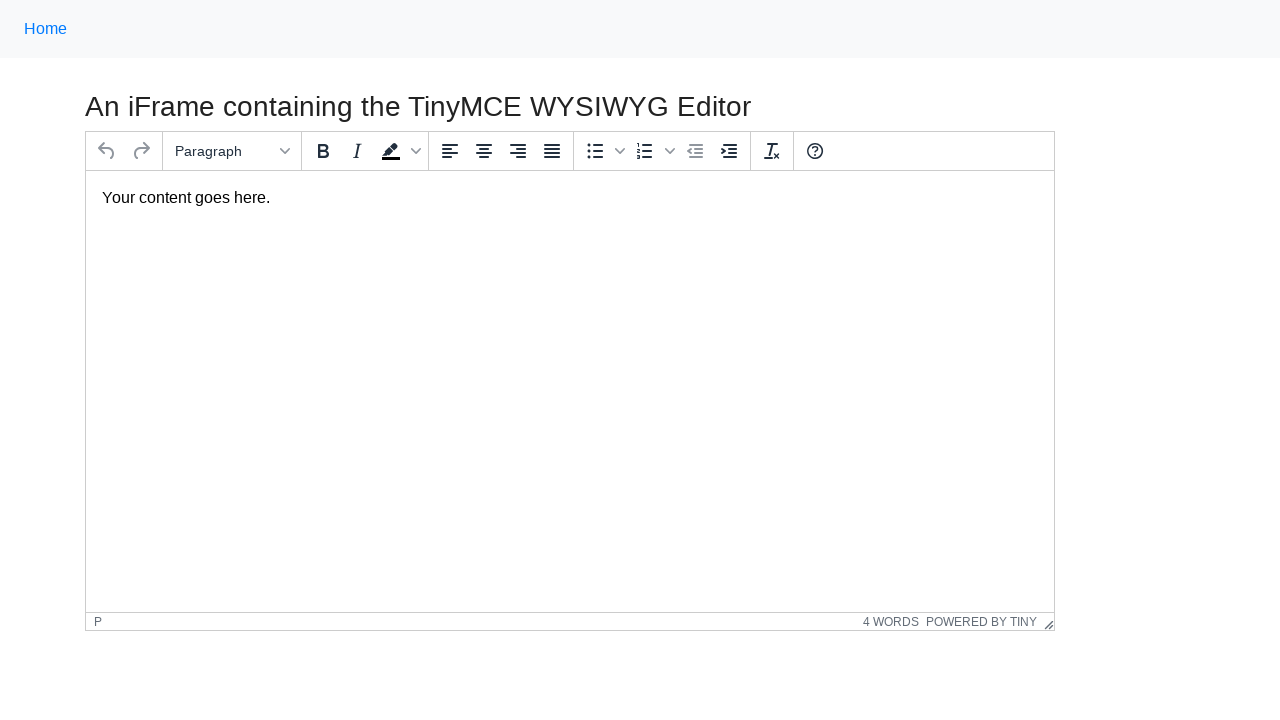

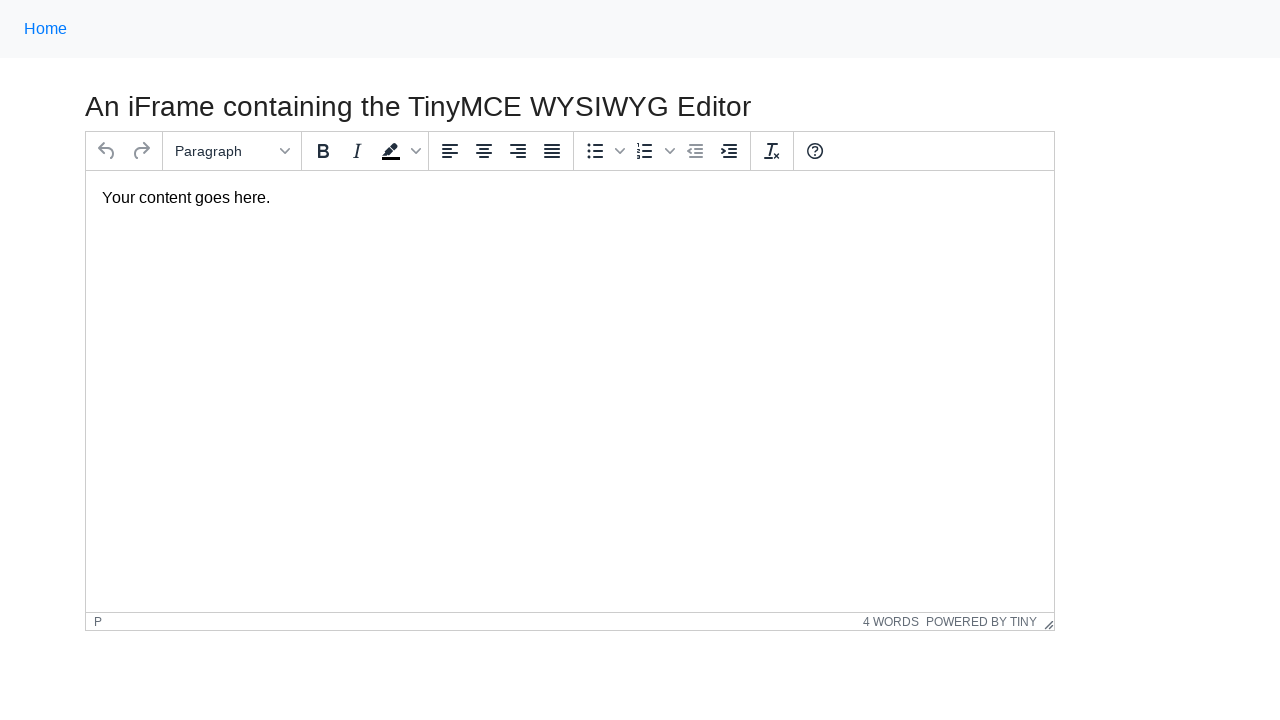